Tests checkbox functionality by navigating to a checkboxes page, finding all checkbox elements, and verifying that the last checkbox is checked on initial page load.

Starting URL: http://the-internet.herokuapp.com/checkboxes

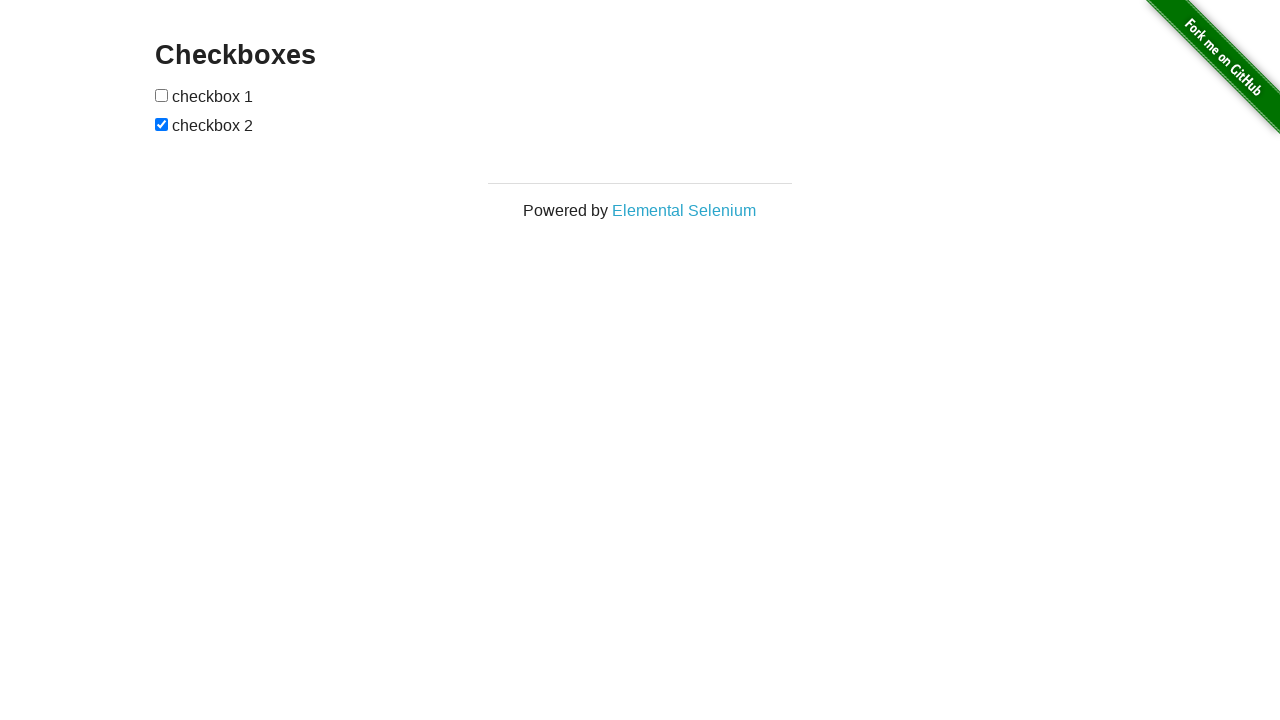

Waited for checkbox form to load
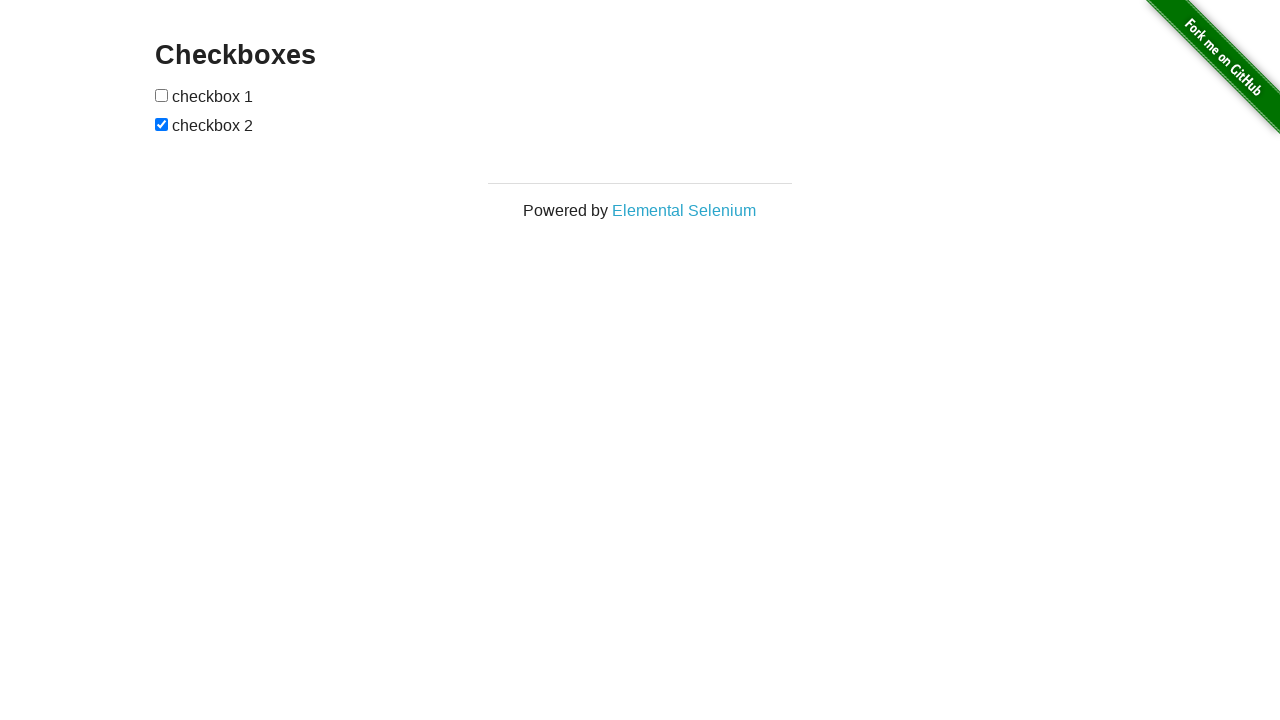

Located all checkbox elements on the page
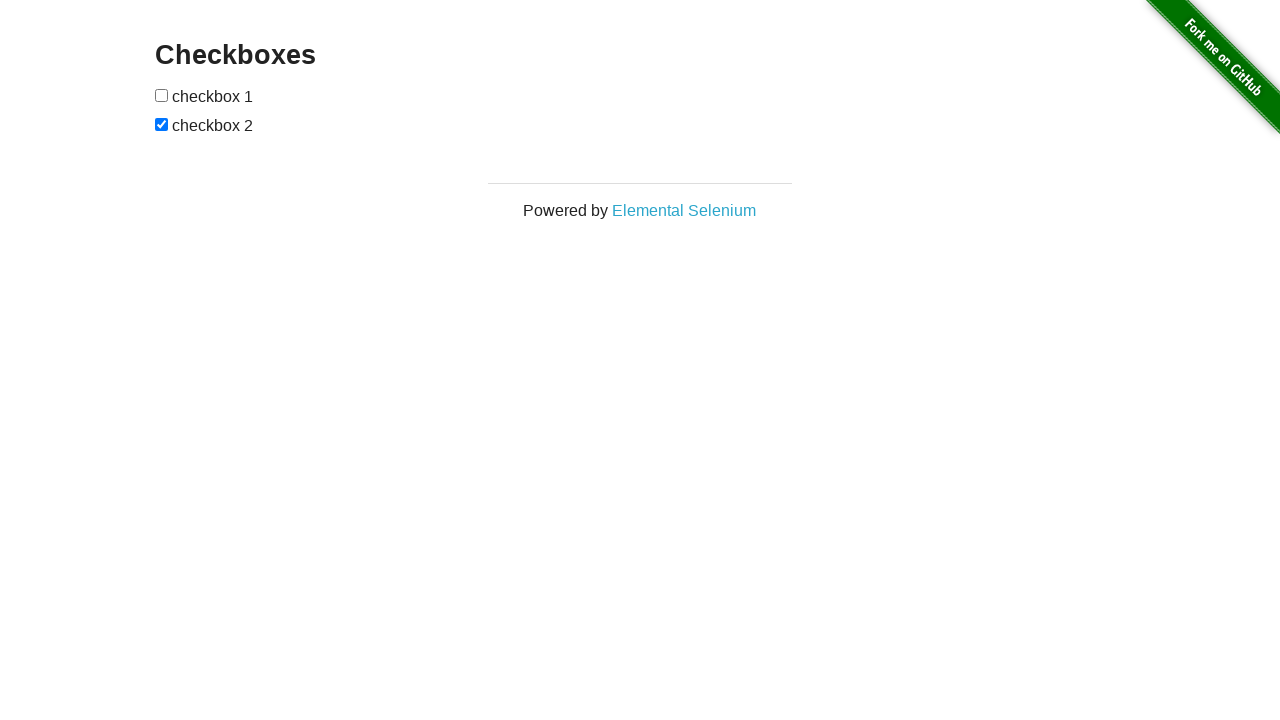

Selected the last checkbox element
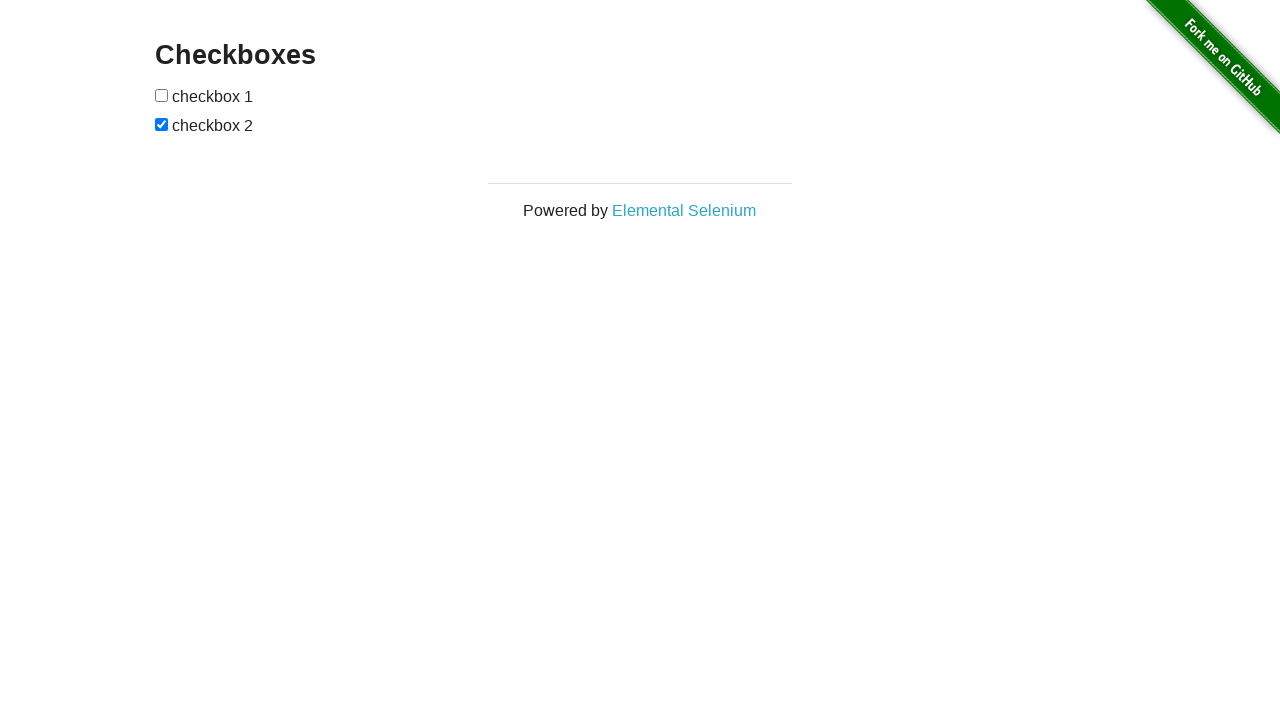

Verified that the last checkbox is checked on initial page load
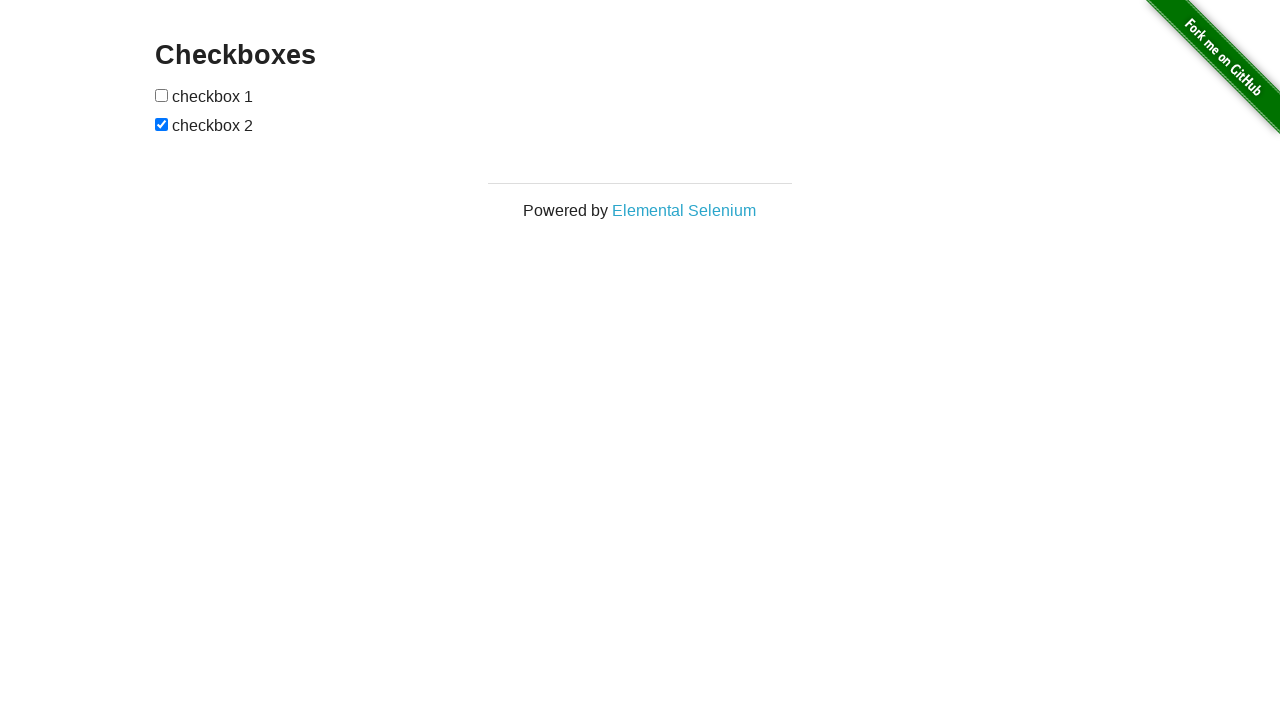

Clicked the first checkbox to check it at (162, 95) on input[type="checkbox"] >> nth=0
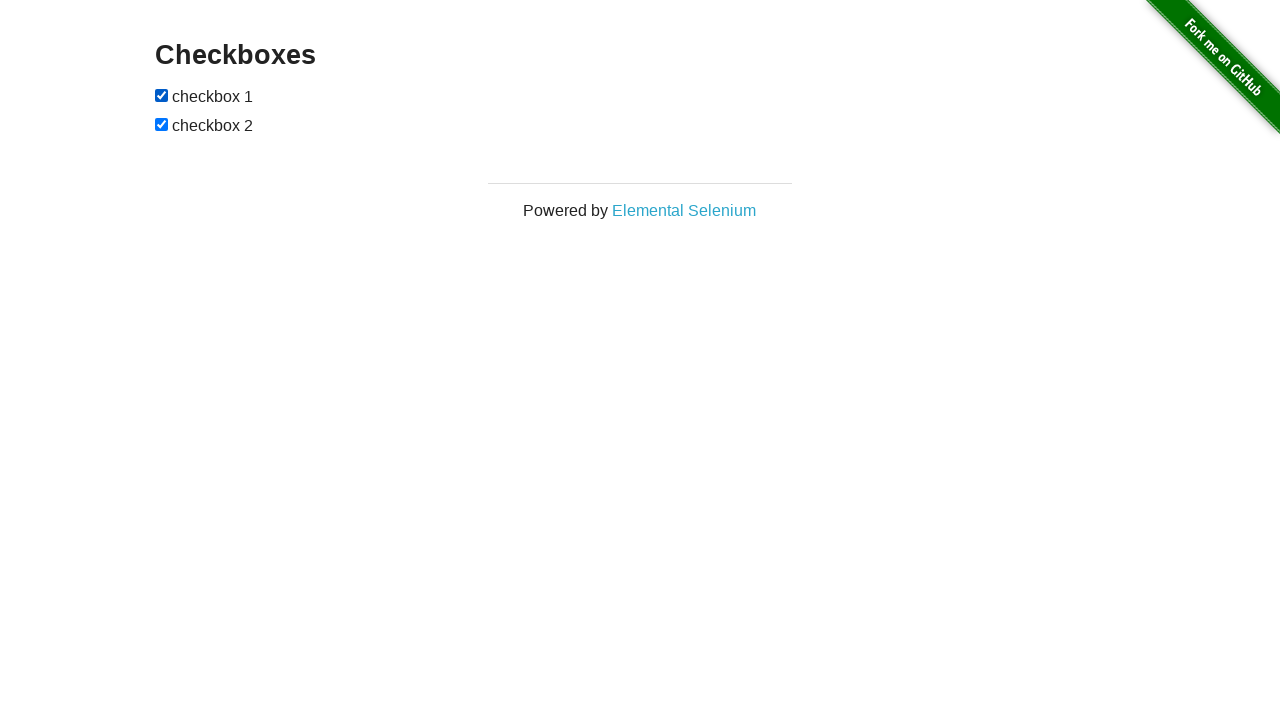

Verified that the first checkbox is now checked after clicking
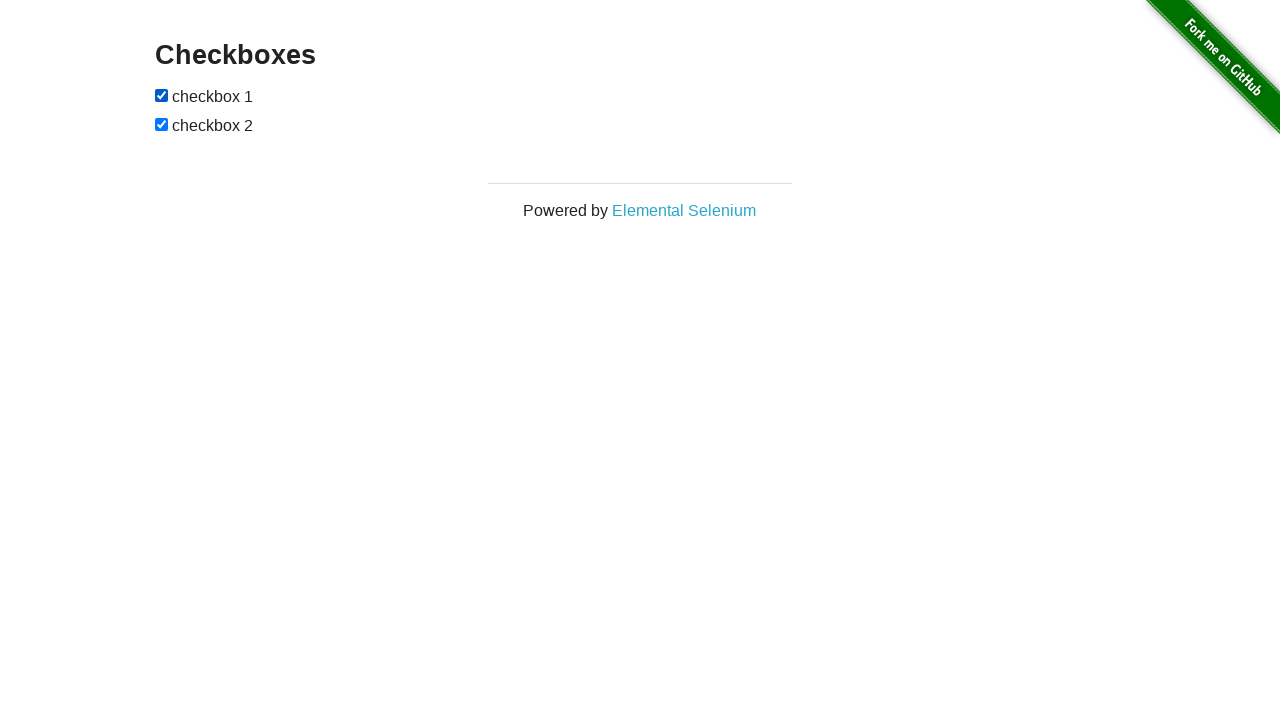

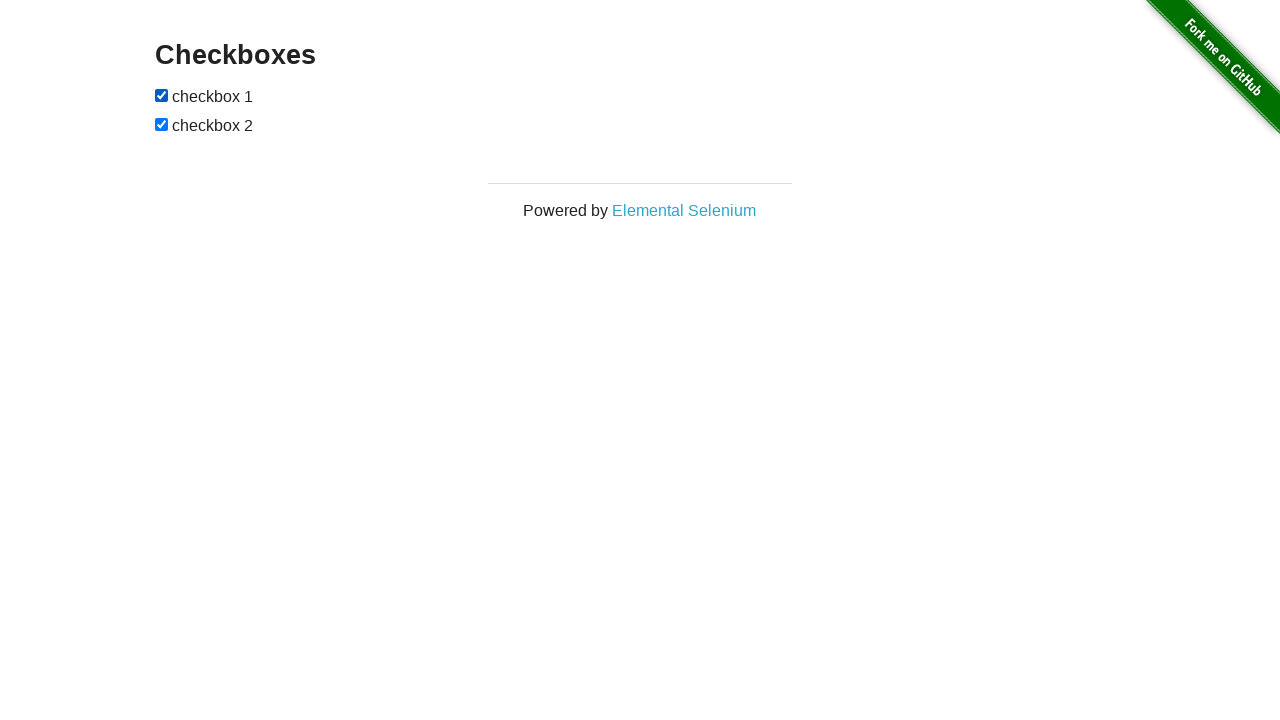